Tests iframe handling by switching to an iframe context, clicking a link, and verifying content within the frame

Starting URL: https://rahulshettyacademy.com/AutomationPractice/

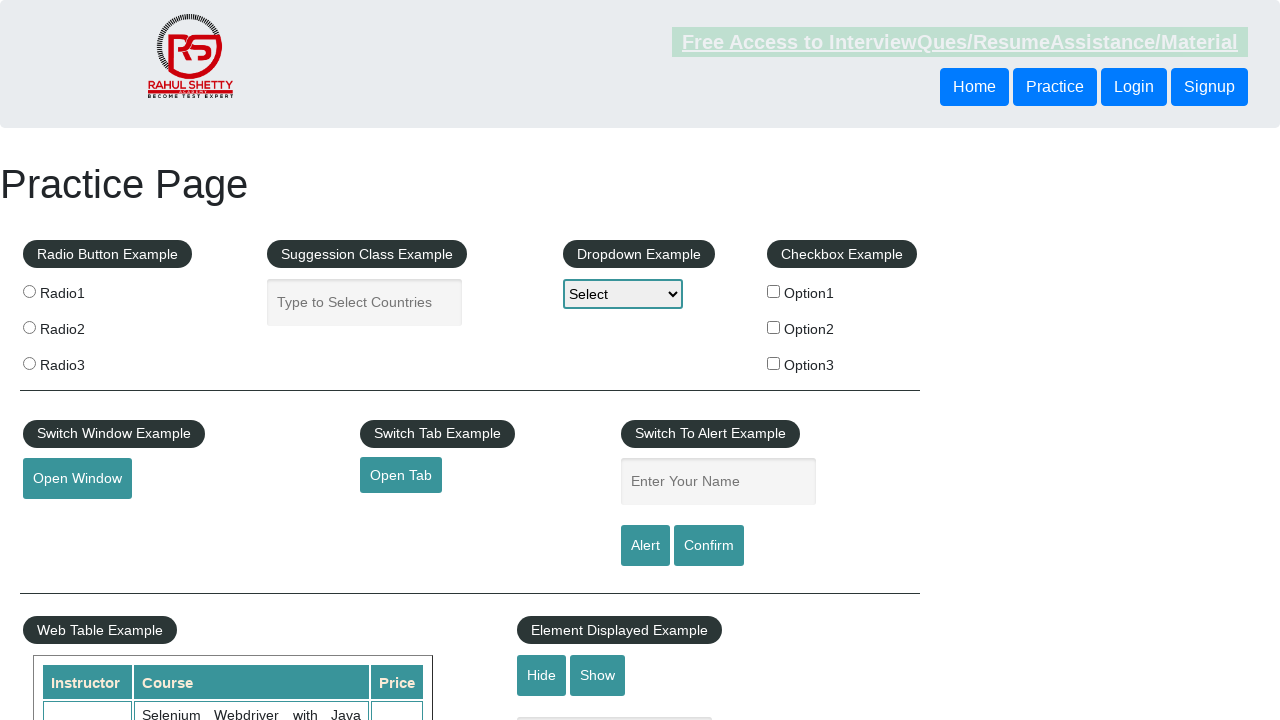

Located iframe with id 'courses-iframe'
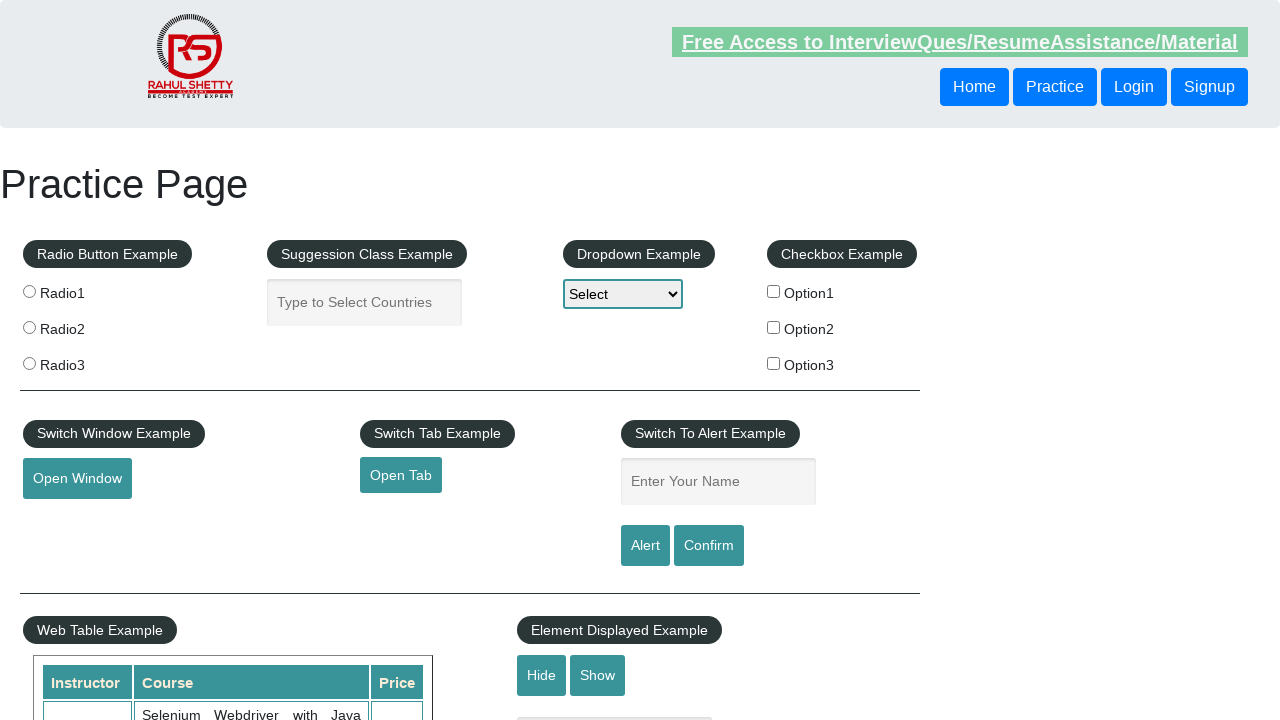

Clicked 'All Access plan' link within iframe at (307, 360) on #courses-iframe >> internal:control=enter-frame >> internal:role=link[name="All 
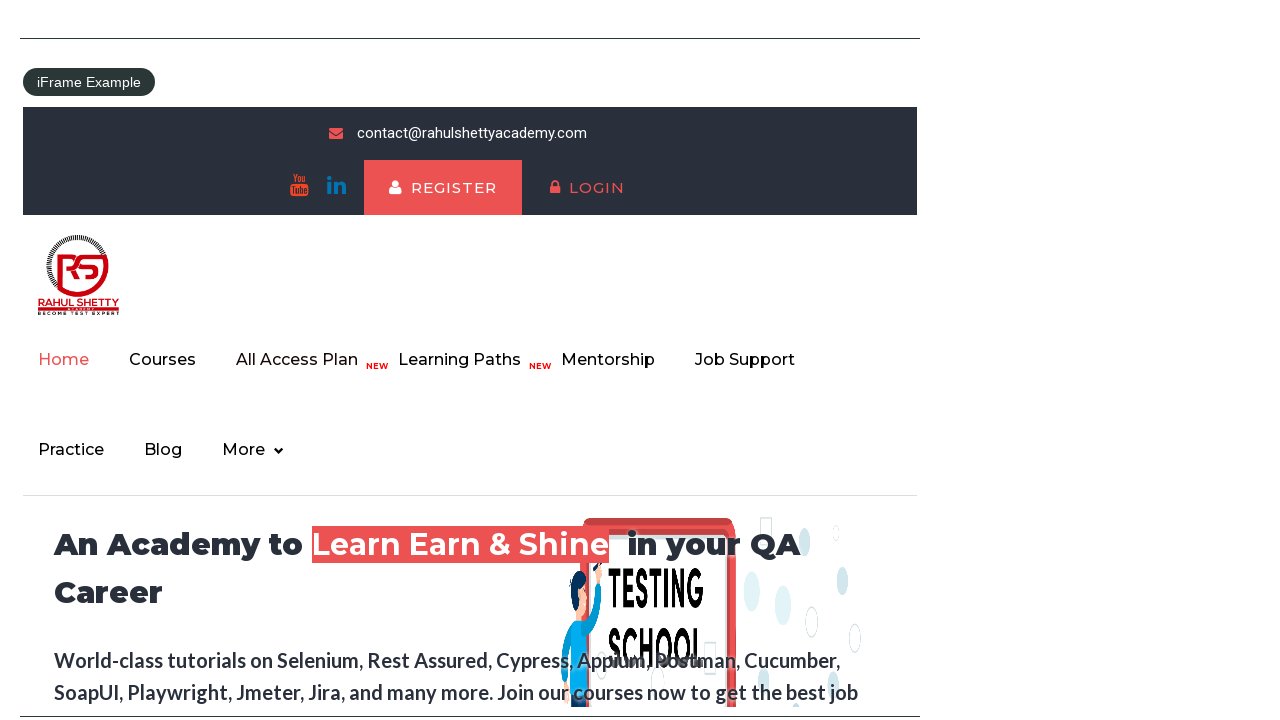

Verified iframe body contains text 'Happy Subscibers'
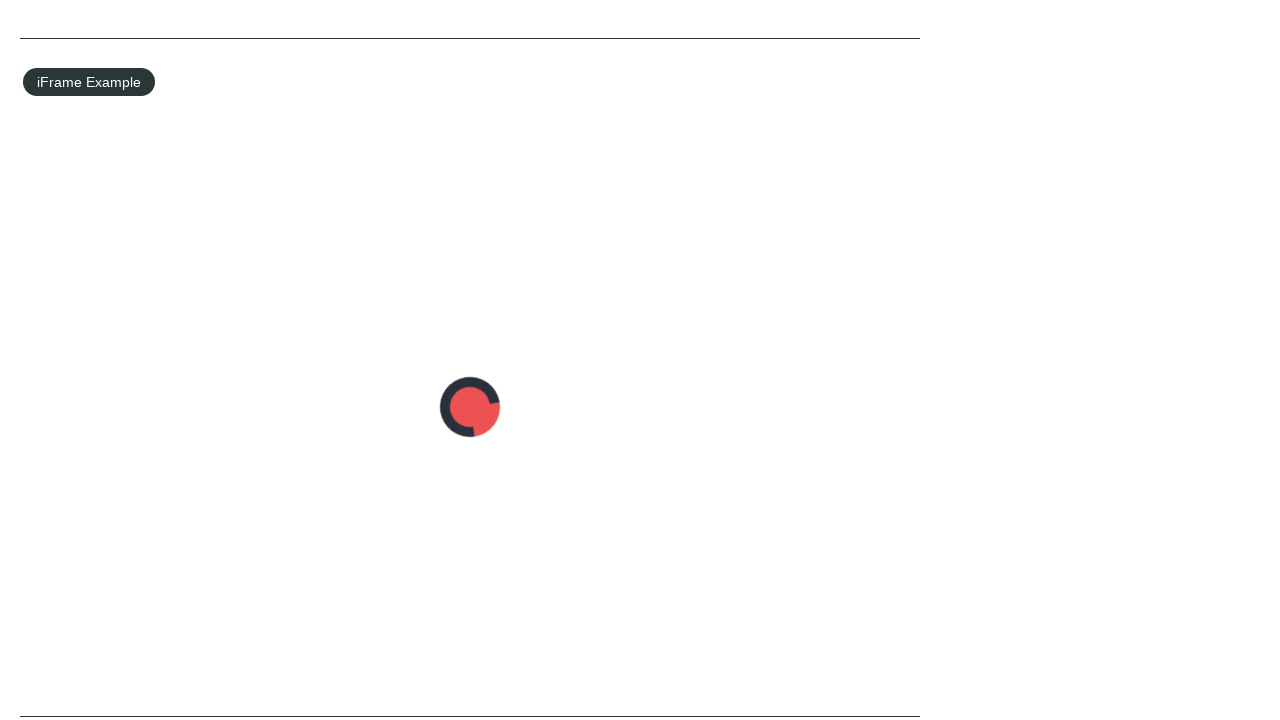

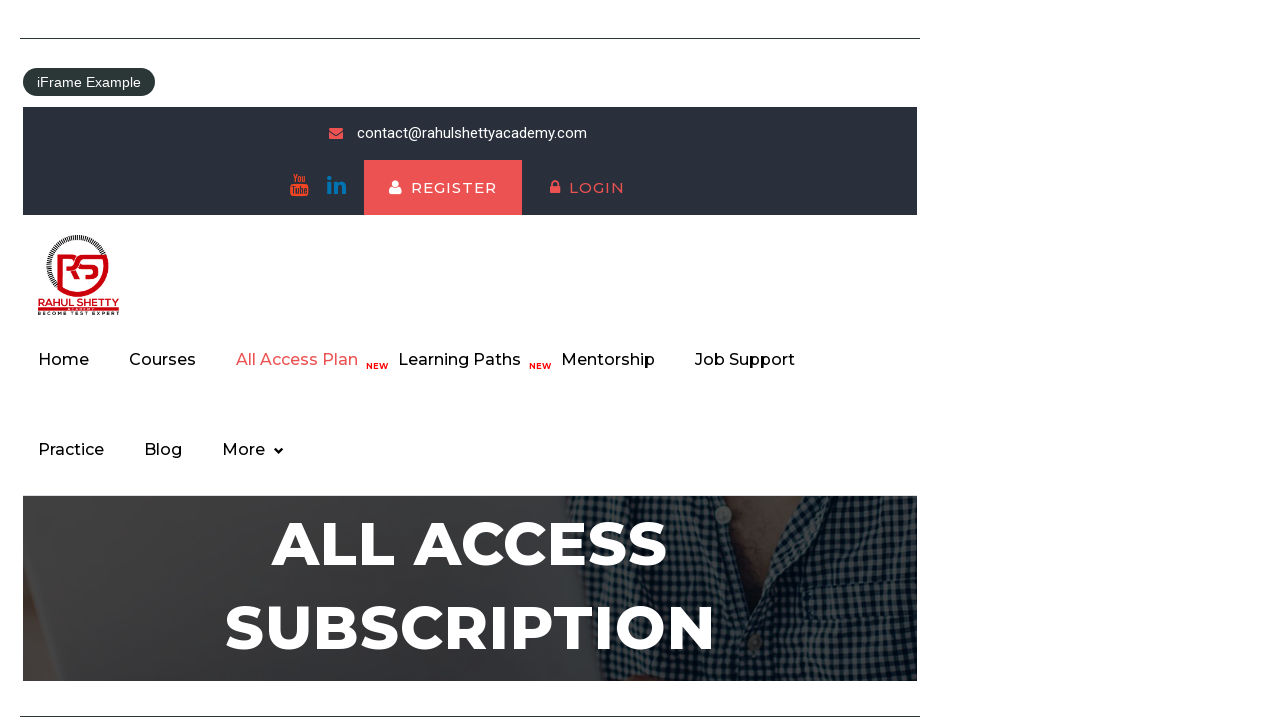